Tests a passenger dropdown on a travel booking site by clicking to open the dropdown, incrementing adult count 4 times, incrementing child count 4 times, and then closing the dropdown.

Starting URL: https://rahulshettyacademy.com/dropdownsPractise/

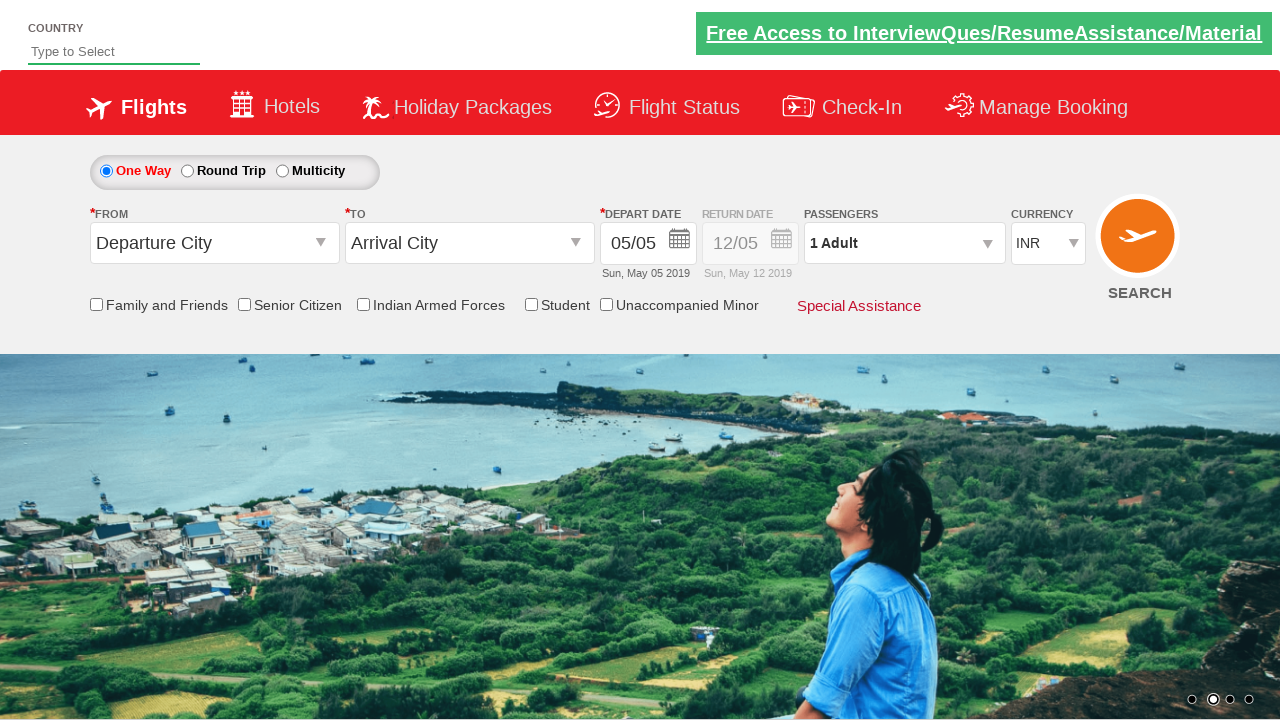

Clicked on passenger info dropdown to open it at (904, 243) on #divpaxinfo
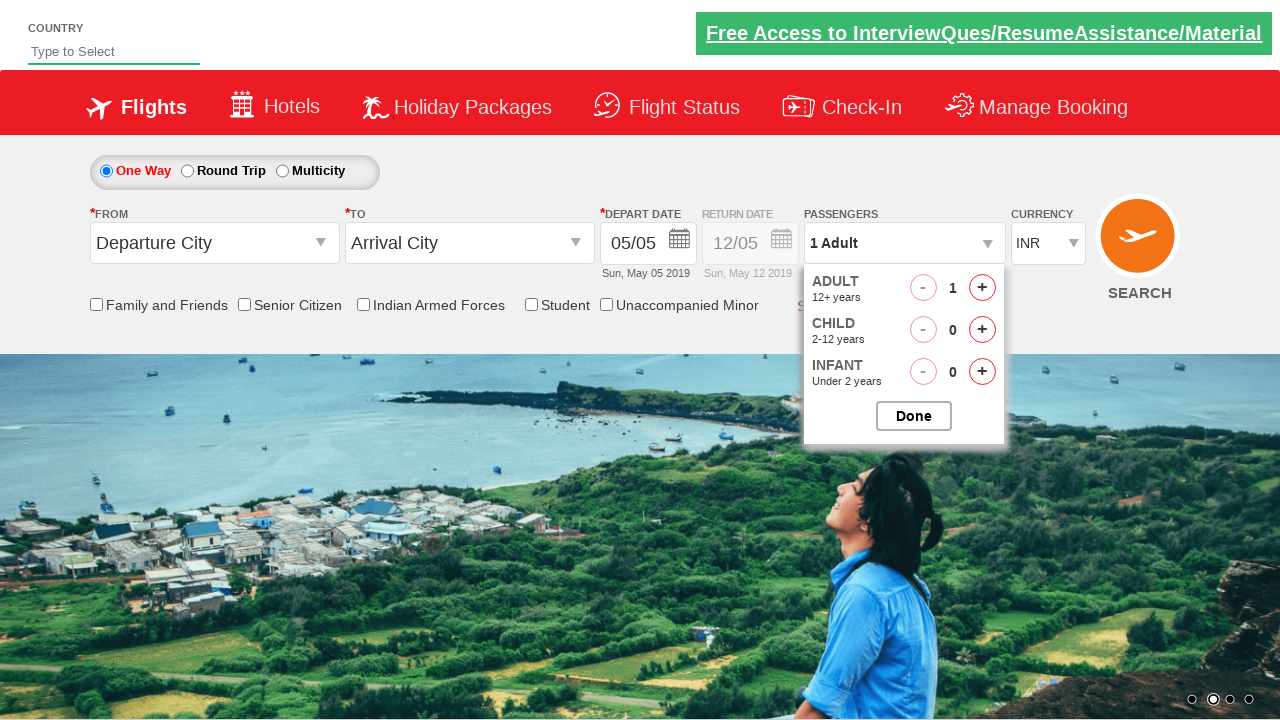

Waited for adult increment button to be visible
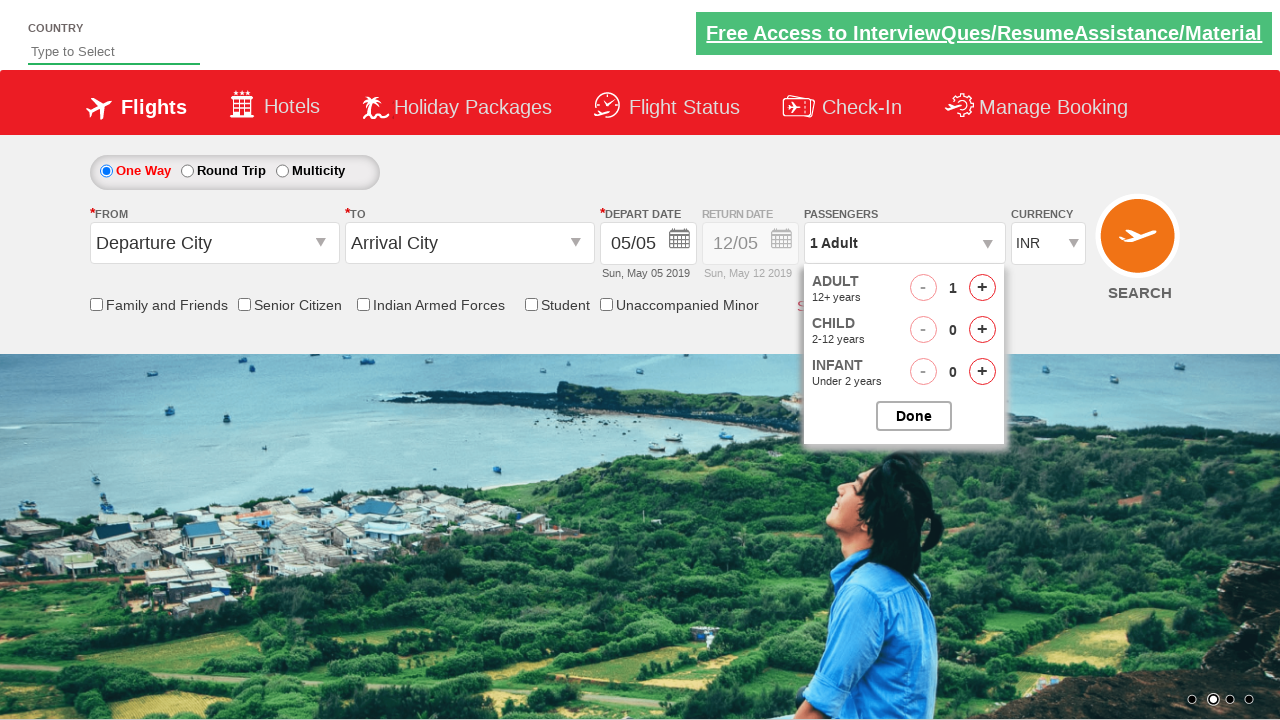

Clicked adult increment button (increment 1 of 4) at (982, 288) on #hrefIncAdt
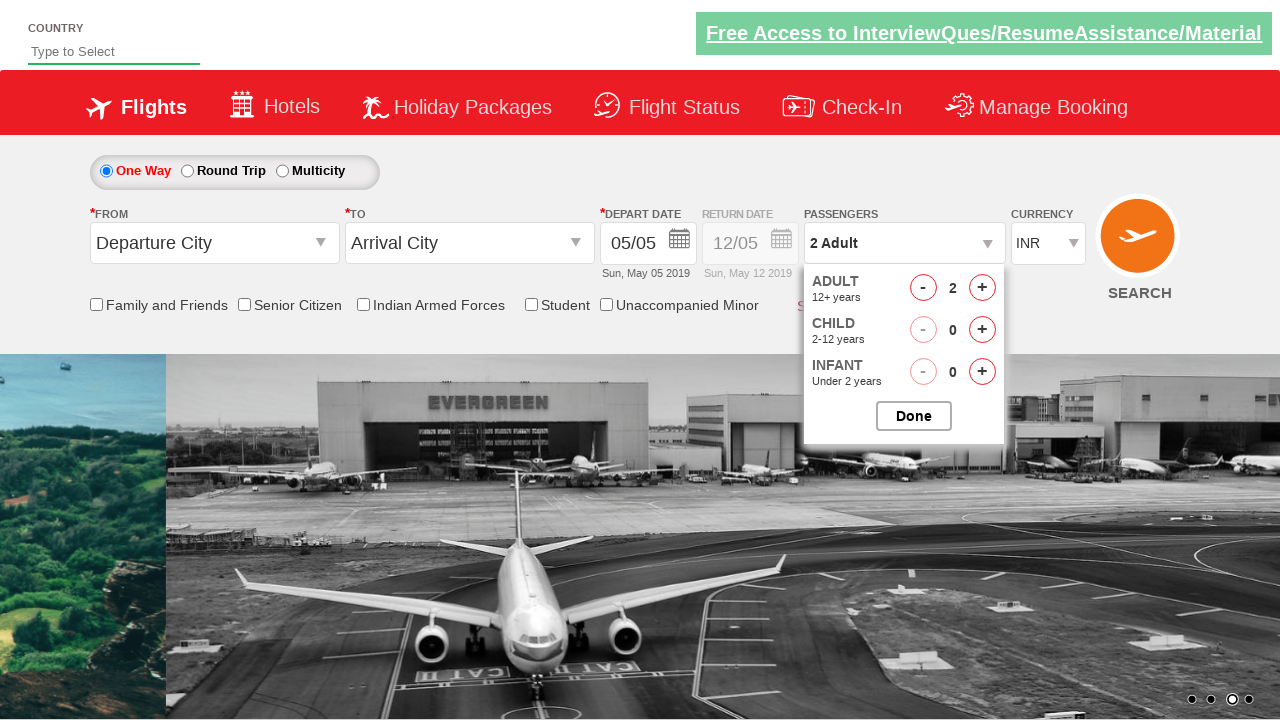

Clicked adult increment button (increment 2 of 4) at (982, 288) on #hrefIncAdt
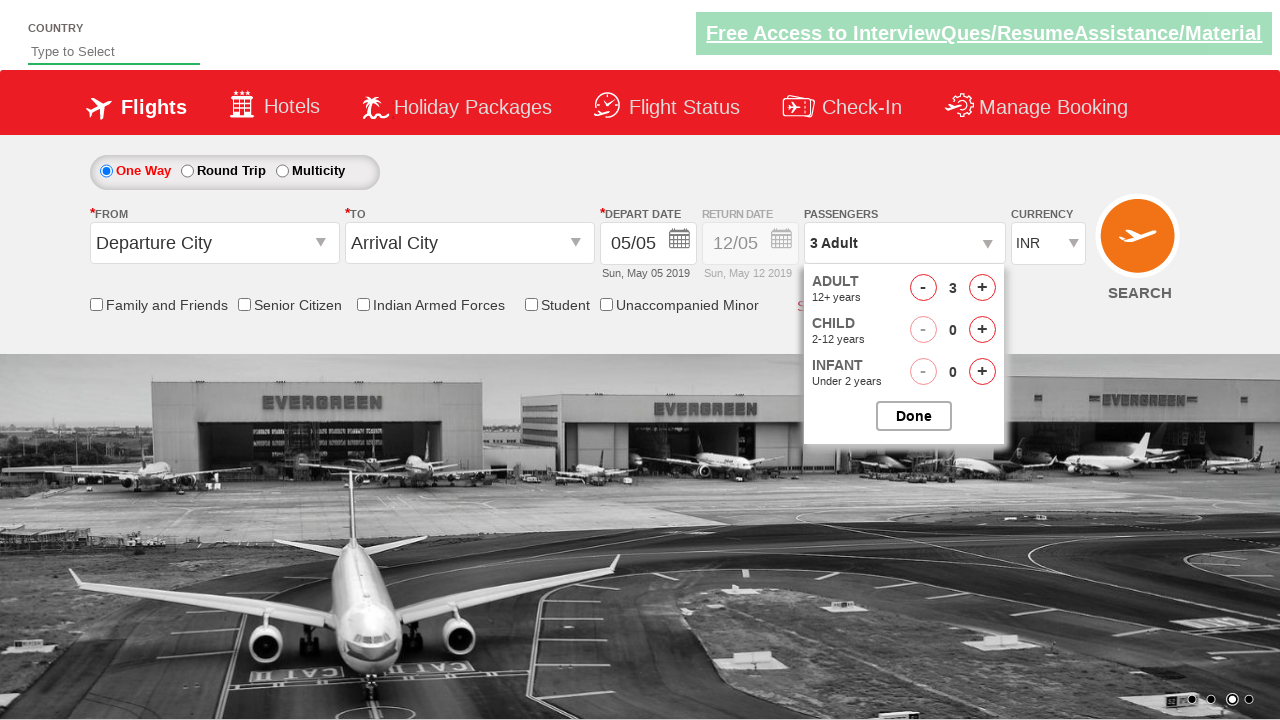

Clicked adult increment button (increment 3 of 4) at (982, 288) on #hrefIncAdt
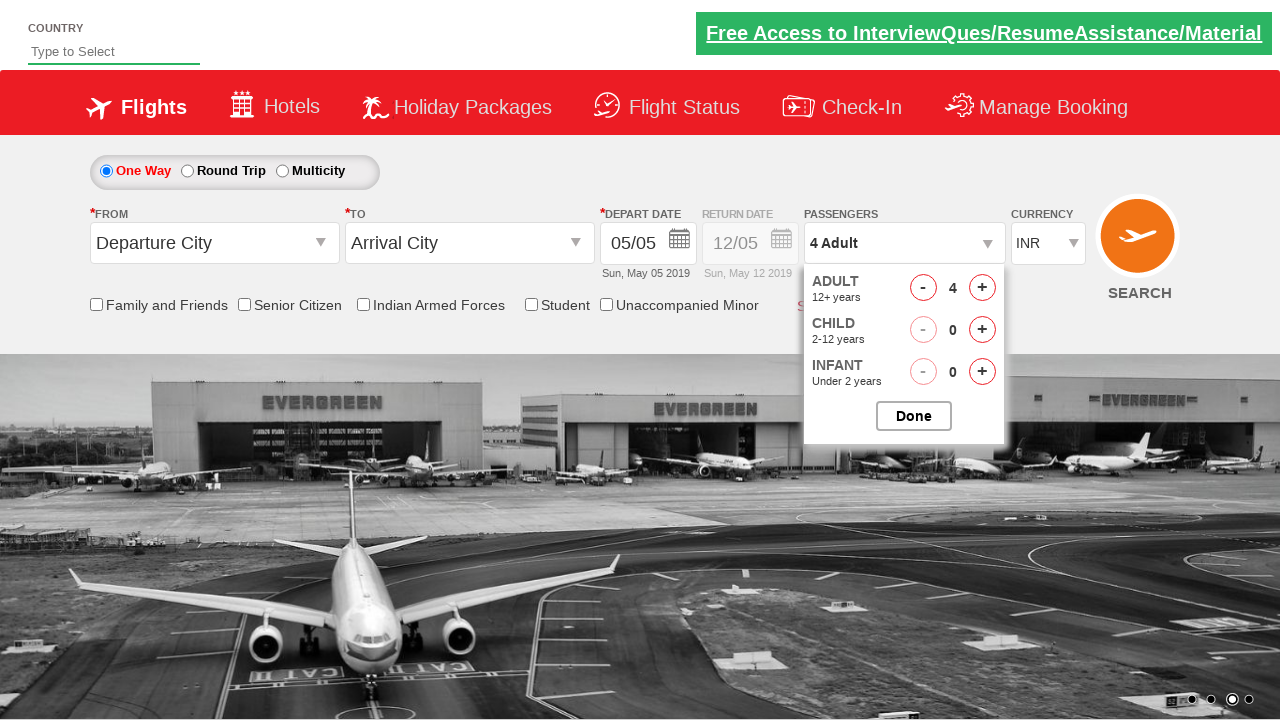

Clicked adult increment button (increment 4 of 4) at (982, 288) on #hrefIncAdt
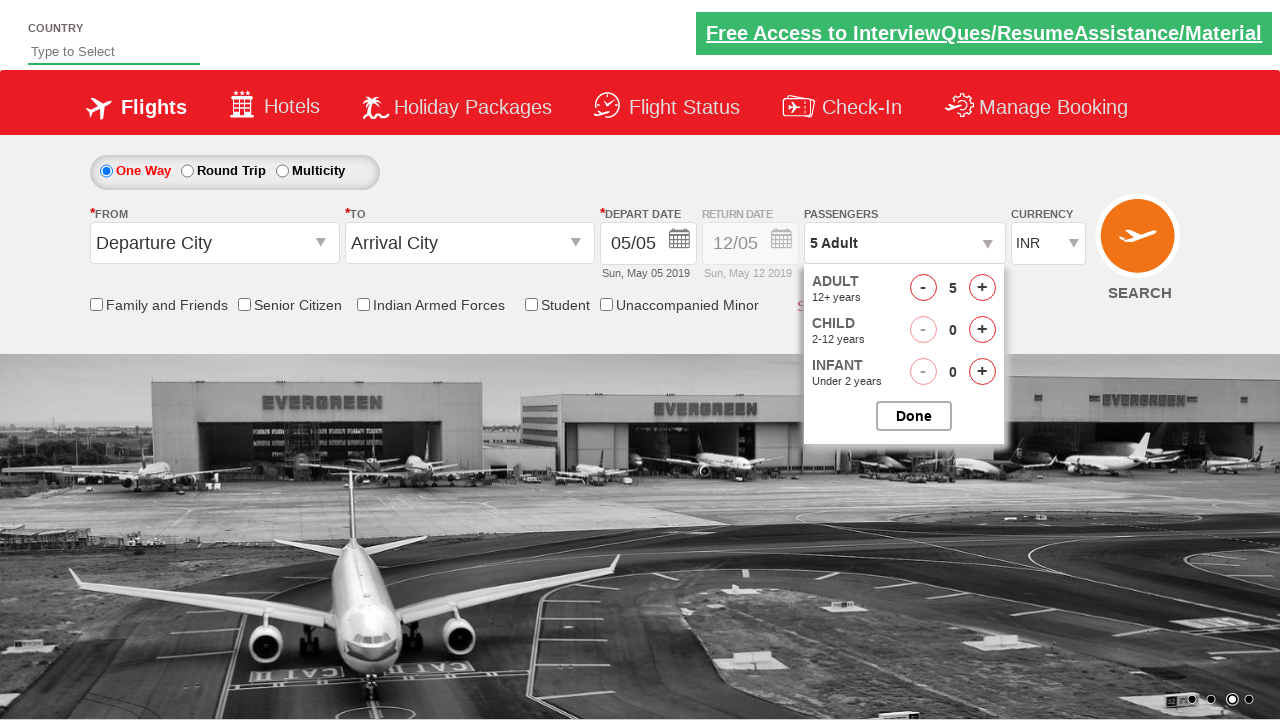

Clicked child increment button (increment 1 of 4) at (982, 330) on #hrefIncChd
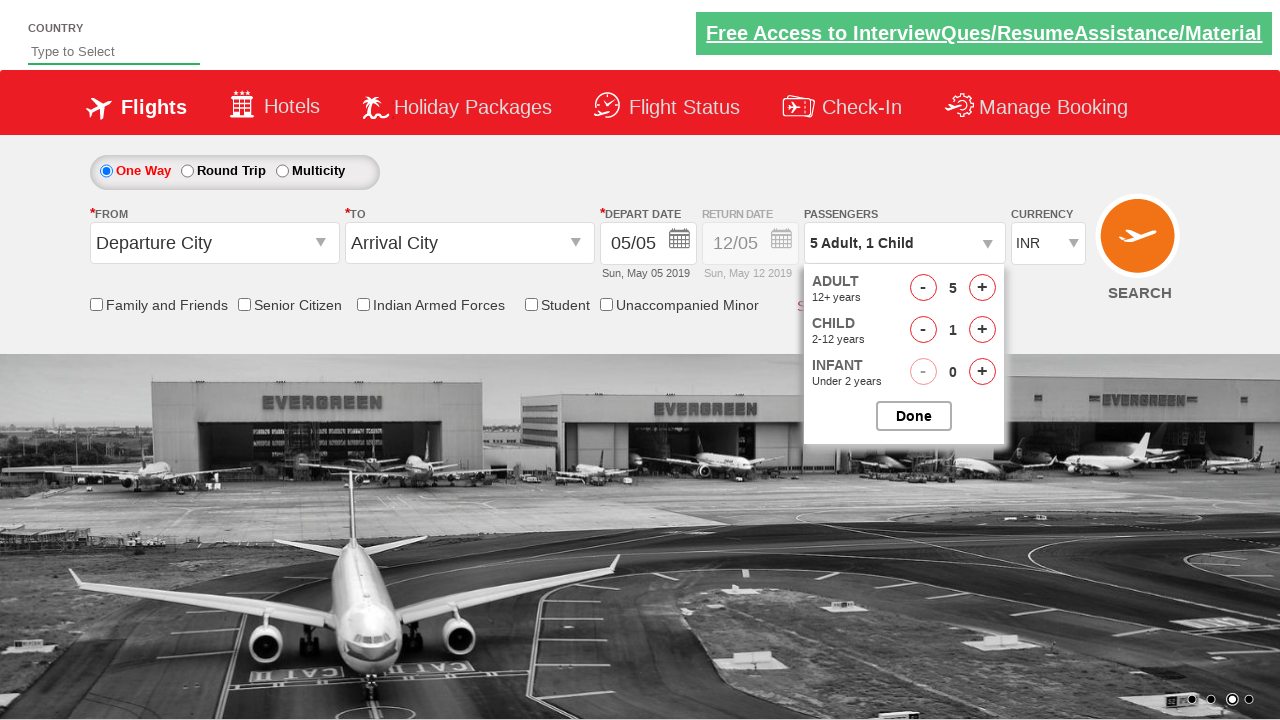

Clicked child increment button (increment 2 of 4) at (982, 330) on #hrefIncChd
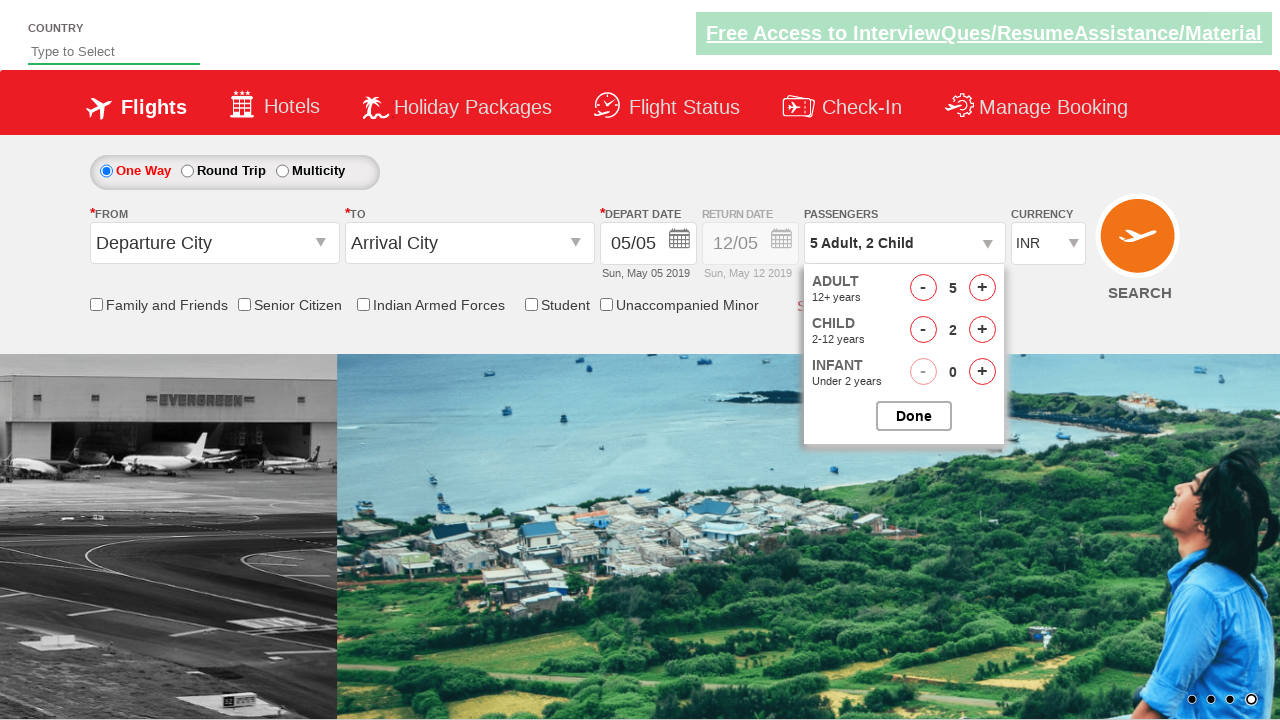

Clicked child increment button (increment 3 of 4) at (982, 330) on #hrefIncChd
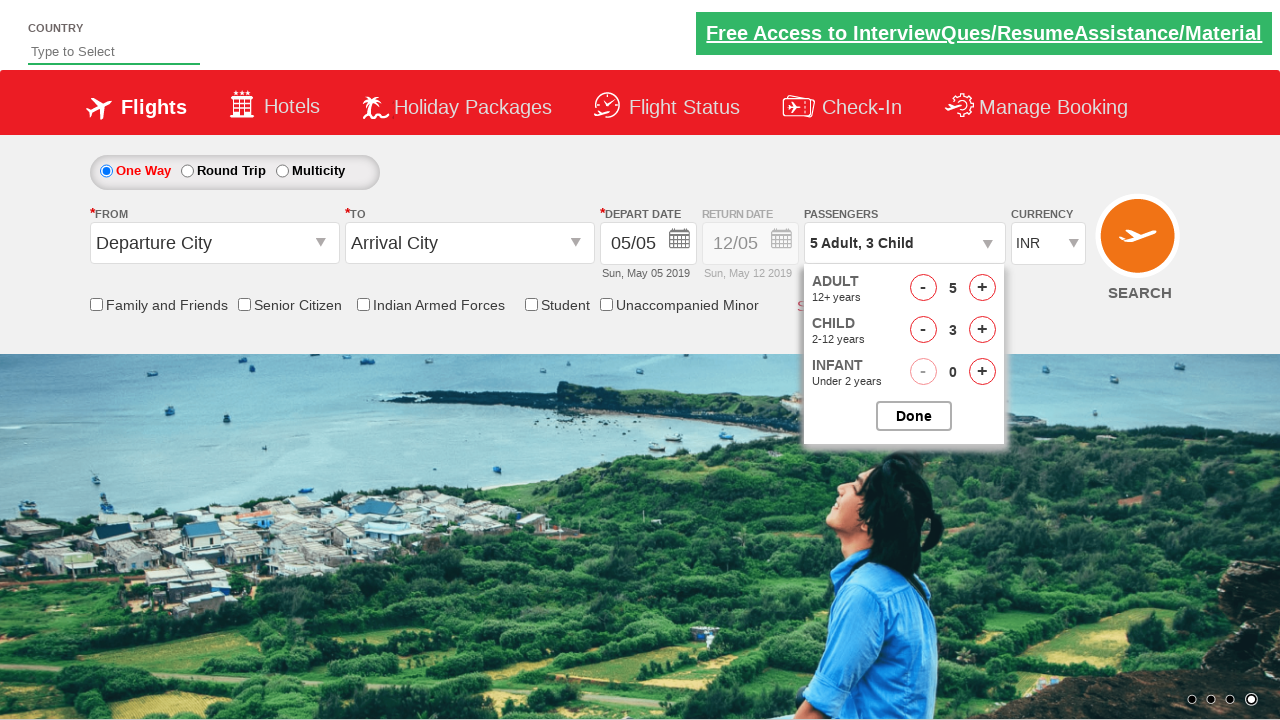

Clicked child increment button (increment 4 of 4) at (982, 330) on #hrefIncChd
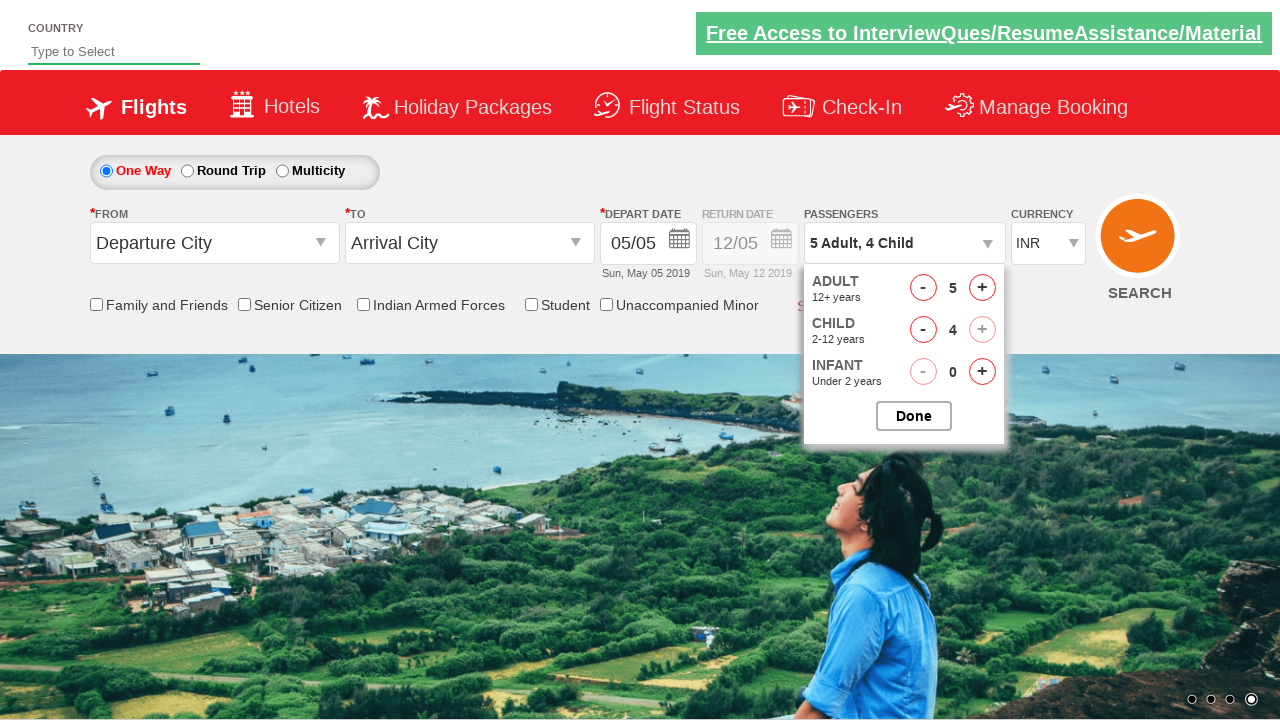

Clicked to close the passenger dropdown at (914, 416) on #btnclosepaxoption
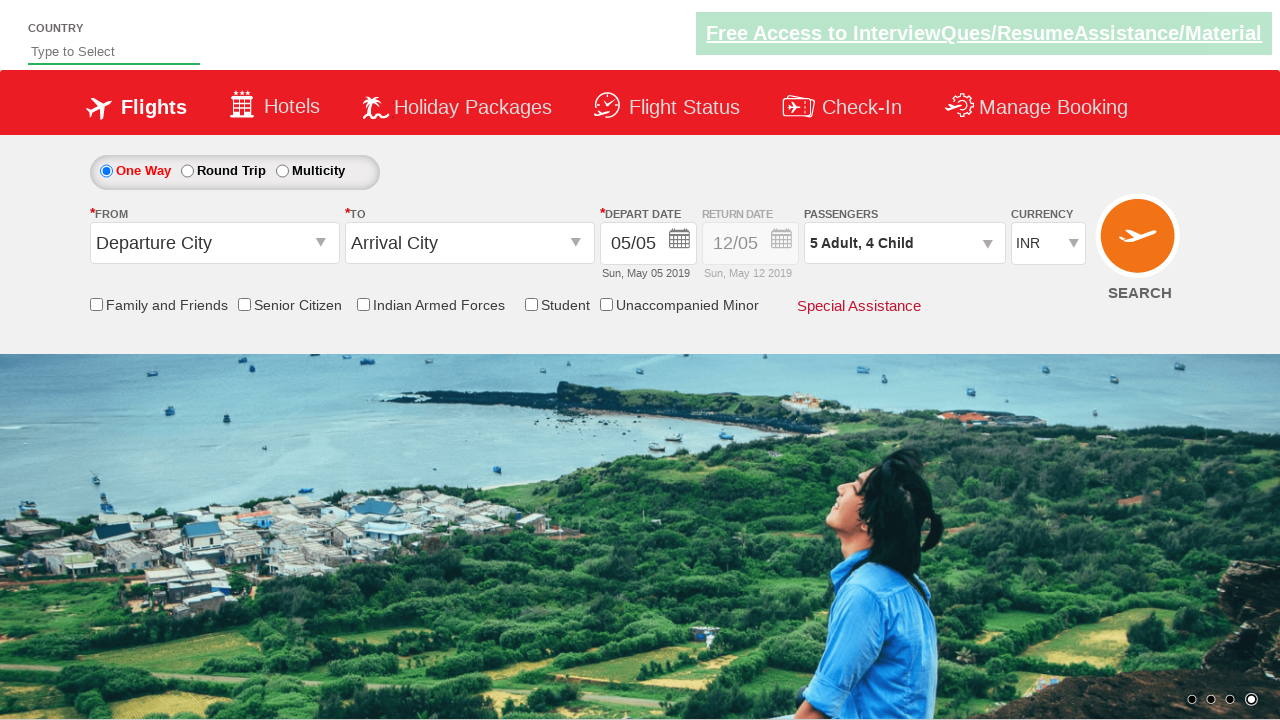

Verified passenger dropdown is closed and updated
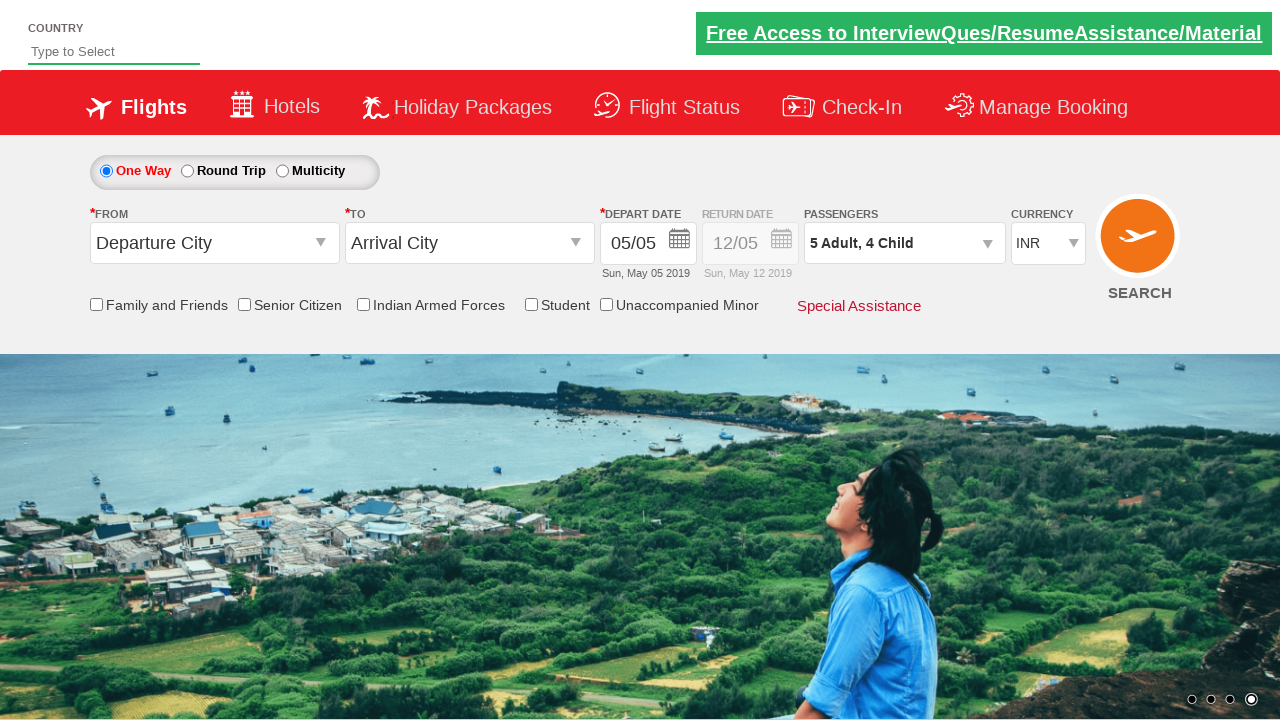

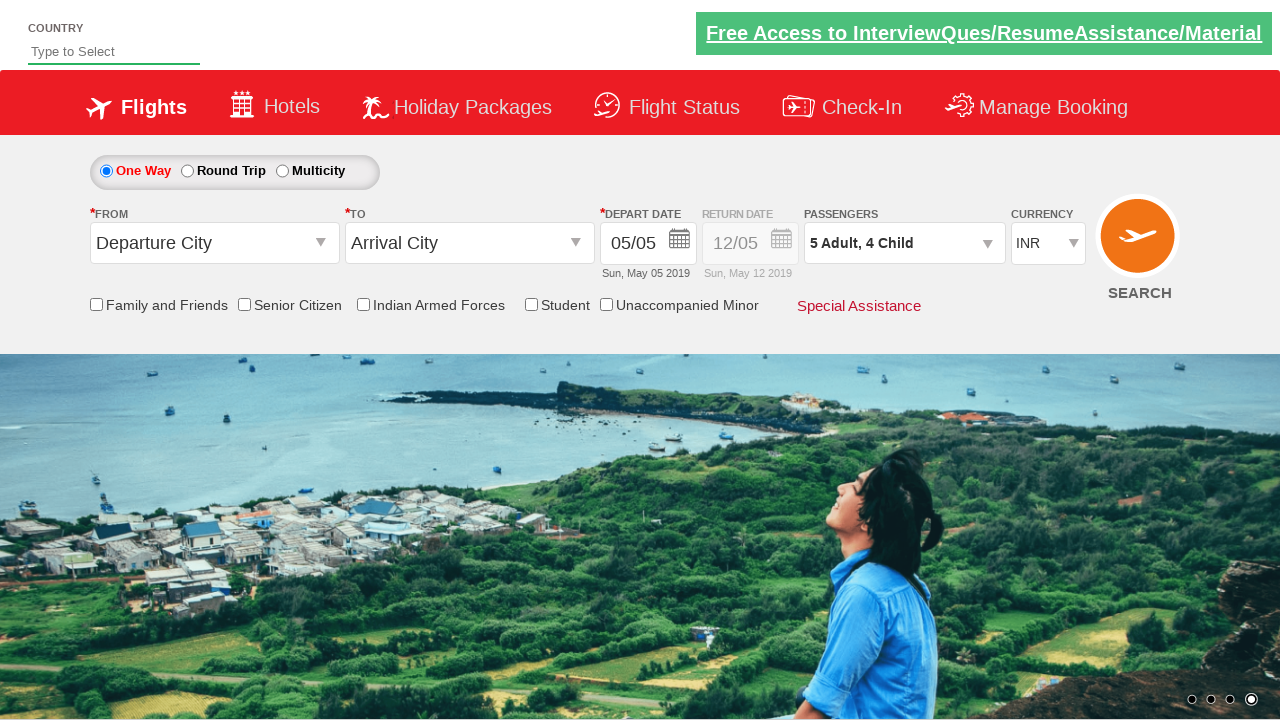